Tests the Bootstrap date picker by entering a date value and verifying the input field contains the expected date.

Starting URL: https://www.lambdatest.com/selenium-playground/bootstrap-date-picker-demo

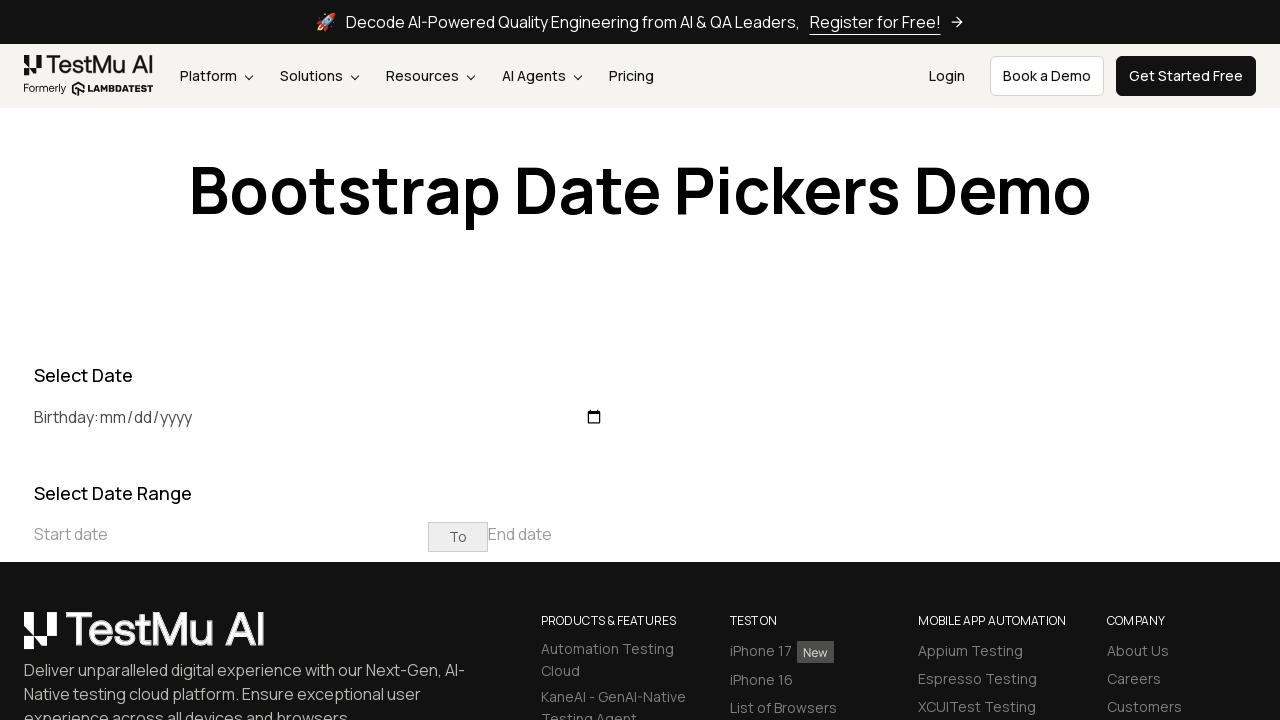

Filled birthday date picker with '2025-01-10' on #birthday
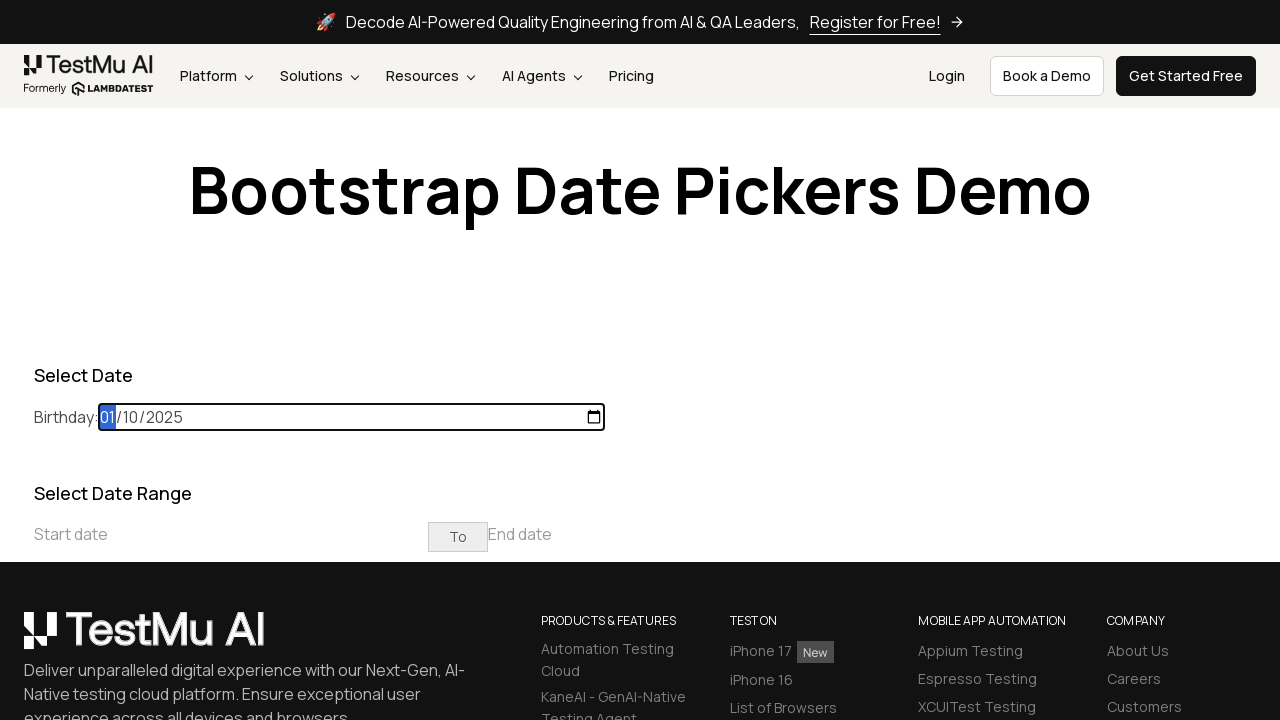

Verified input field contains expected date '2025-01-10'
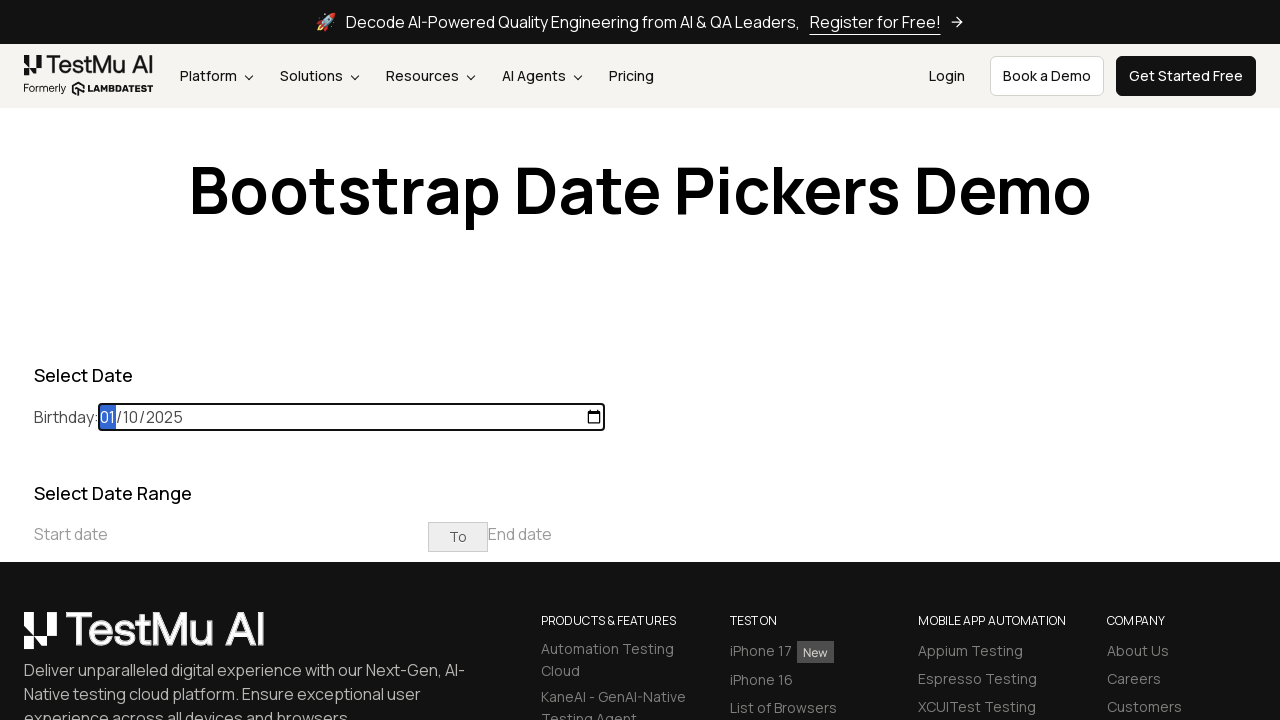

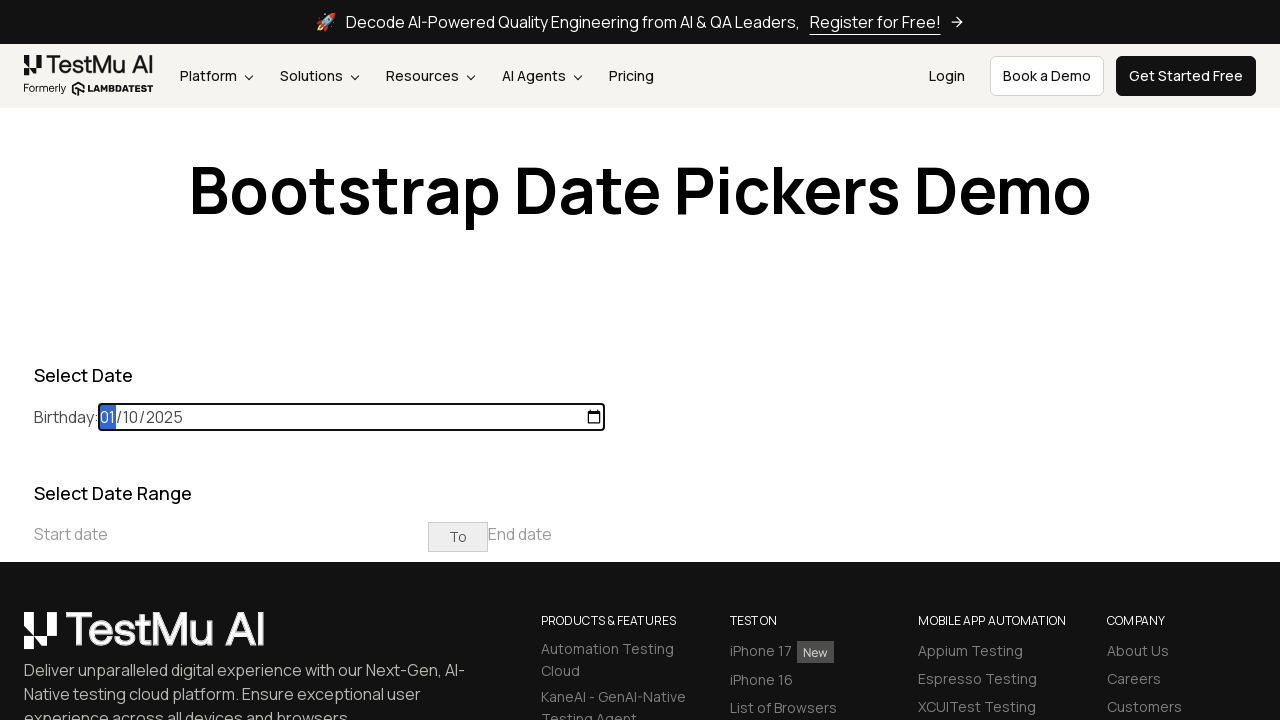